Tests clicking a link that opens a popup window on the omayo test page

Starting URL: https://omayo.blogspot.com/

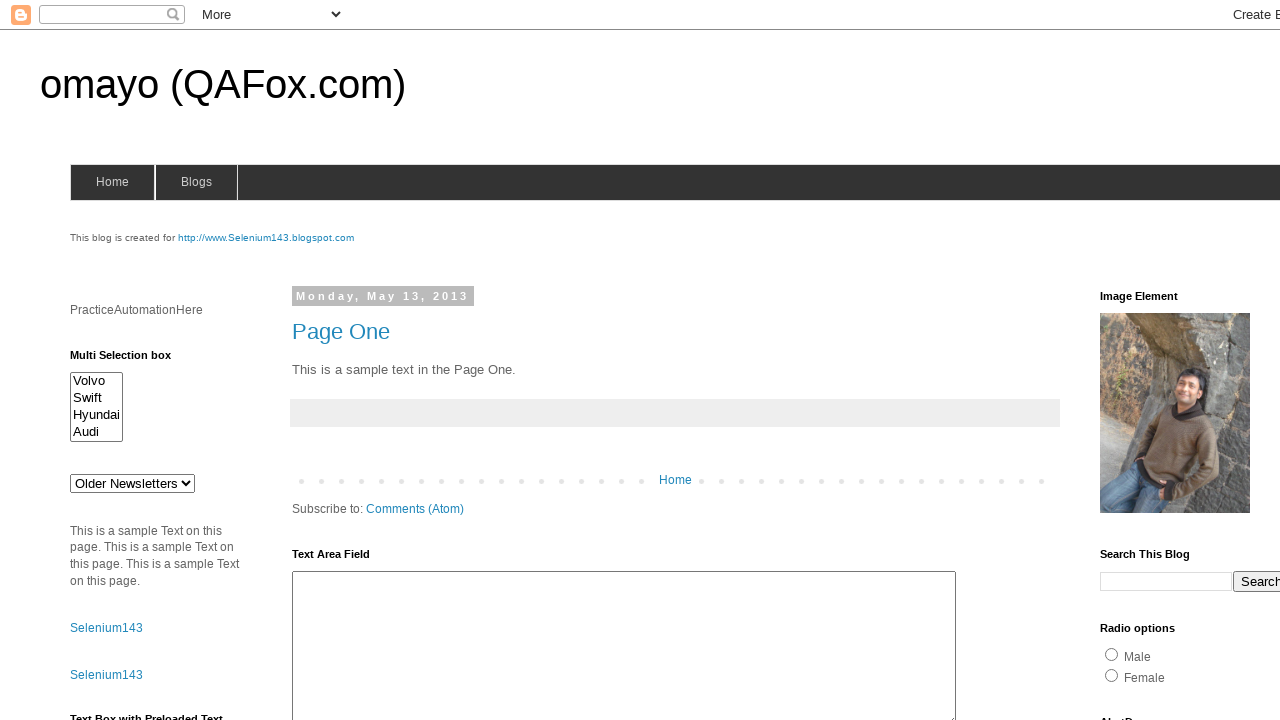

Clicked 'Open a popup window' link on omayo test page at (132, 360) on text=Open a popup window
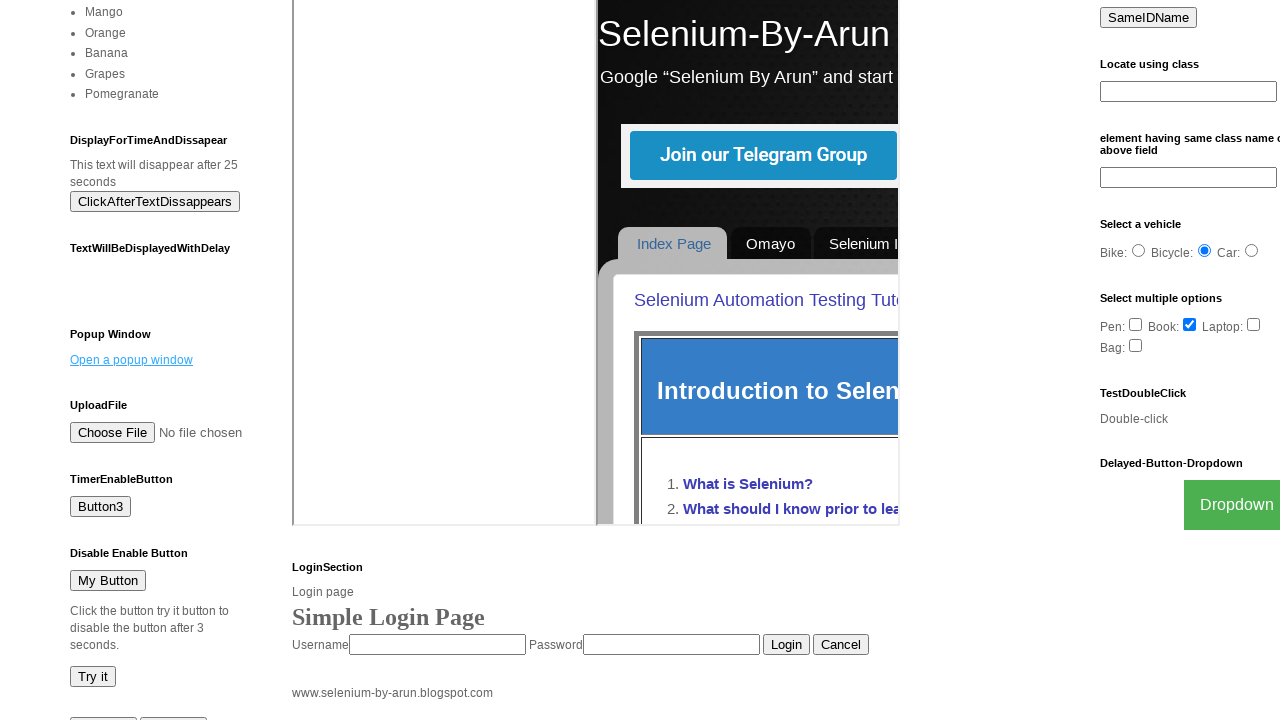

Waited 1 second for popup window to open
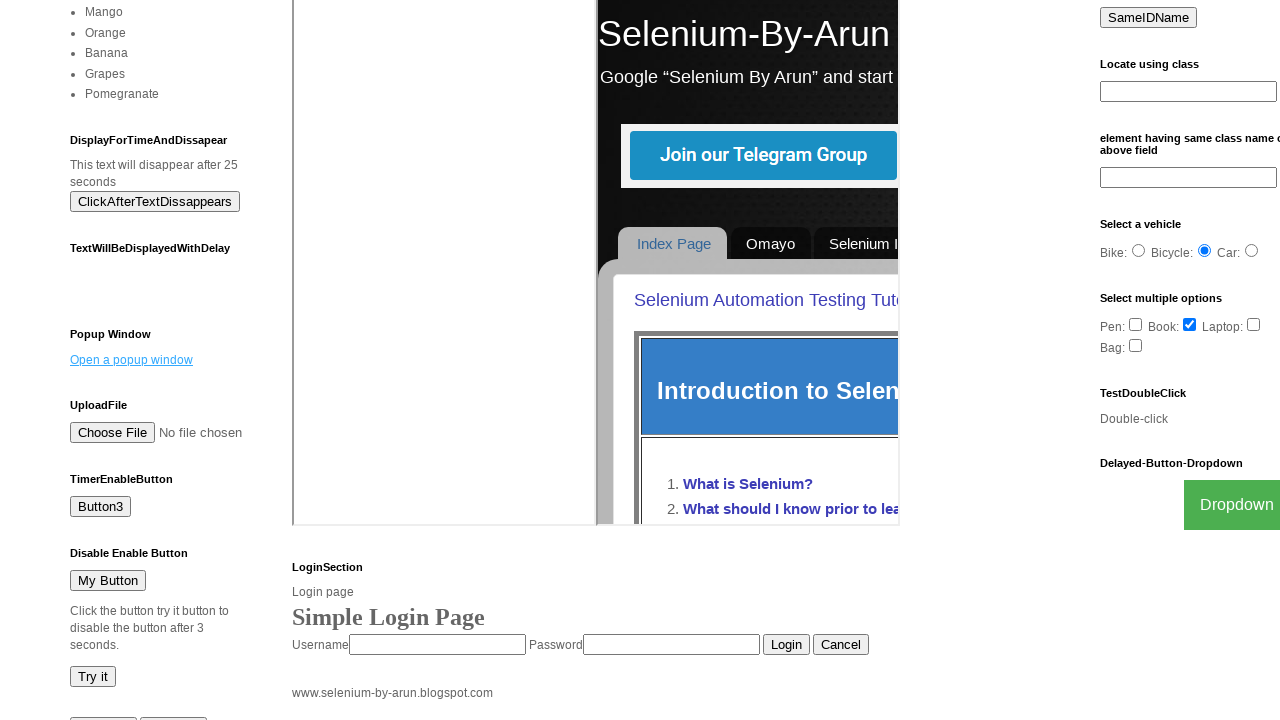

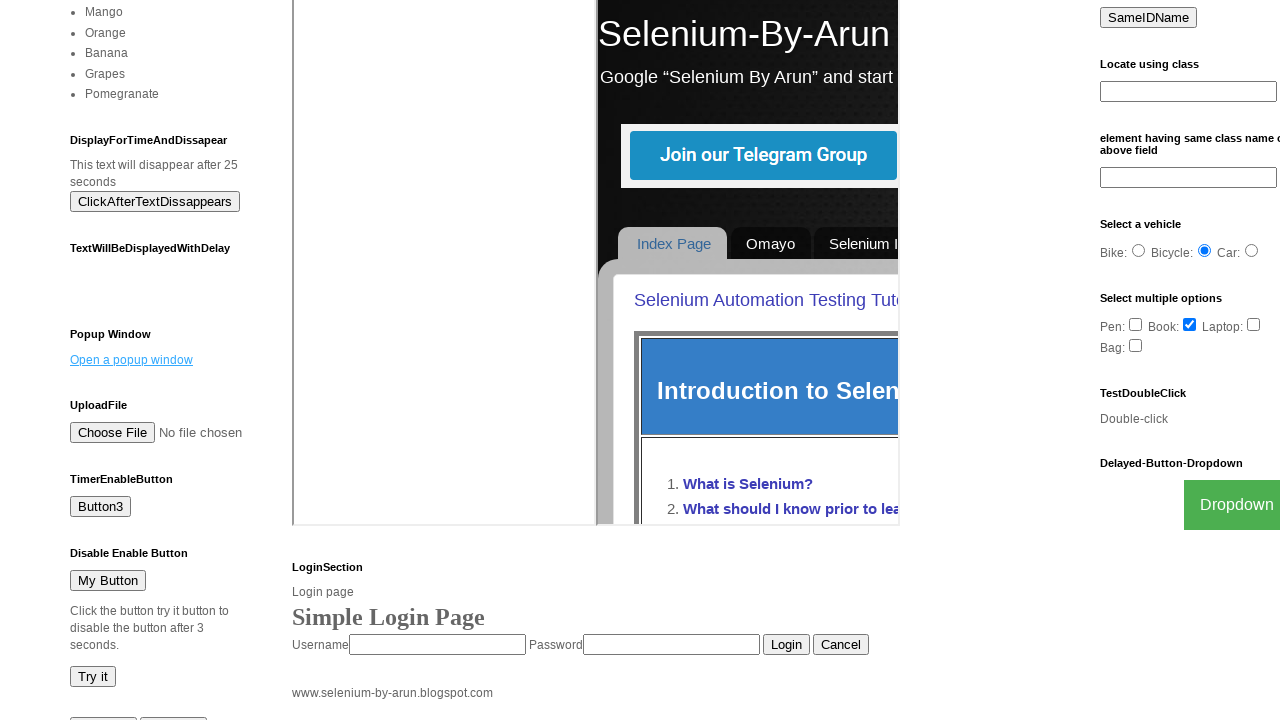